Opens the Flipkart homepage and verifies the page loads successfully

Starting URL: https://www.flipkart.com/

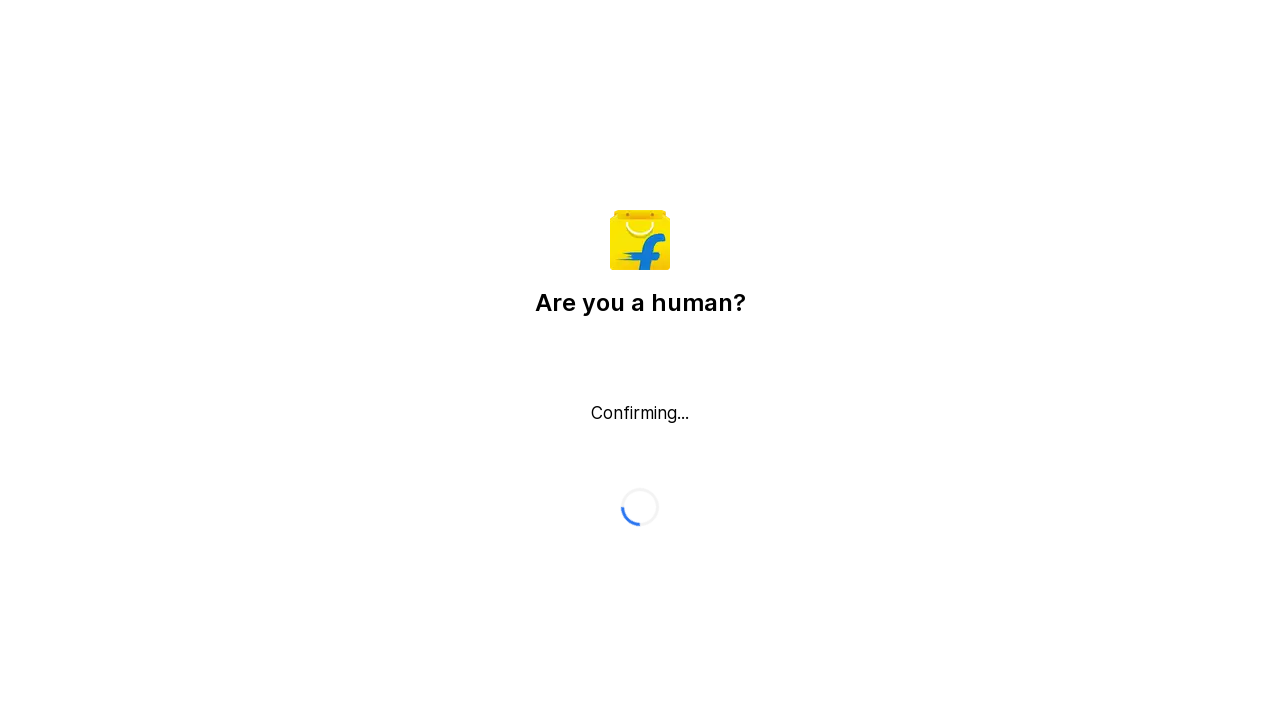

Waited for Flipkart homepage to reach domcontentloaded state
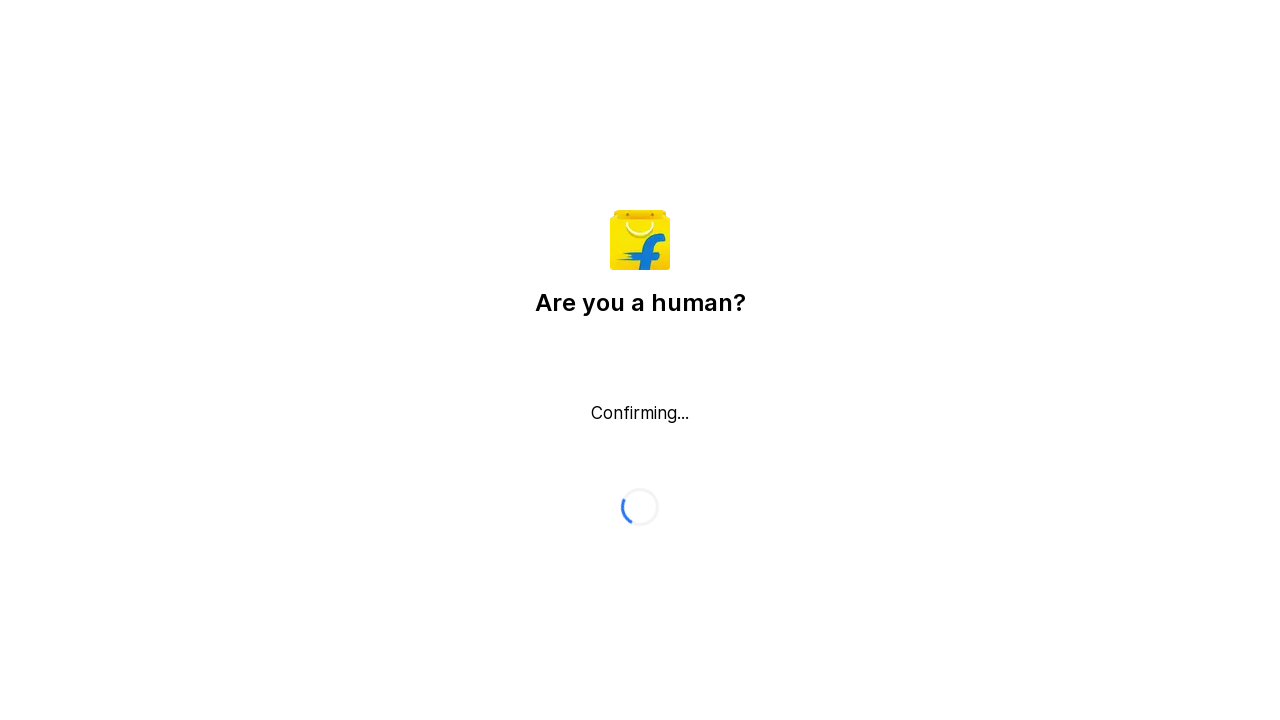

Verified body element is present on the page
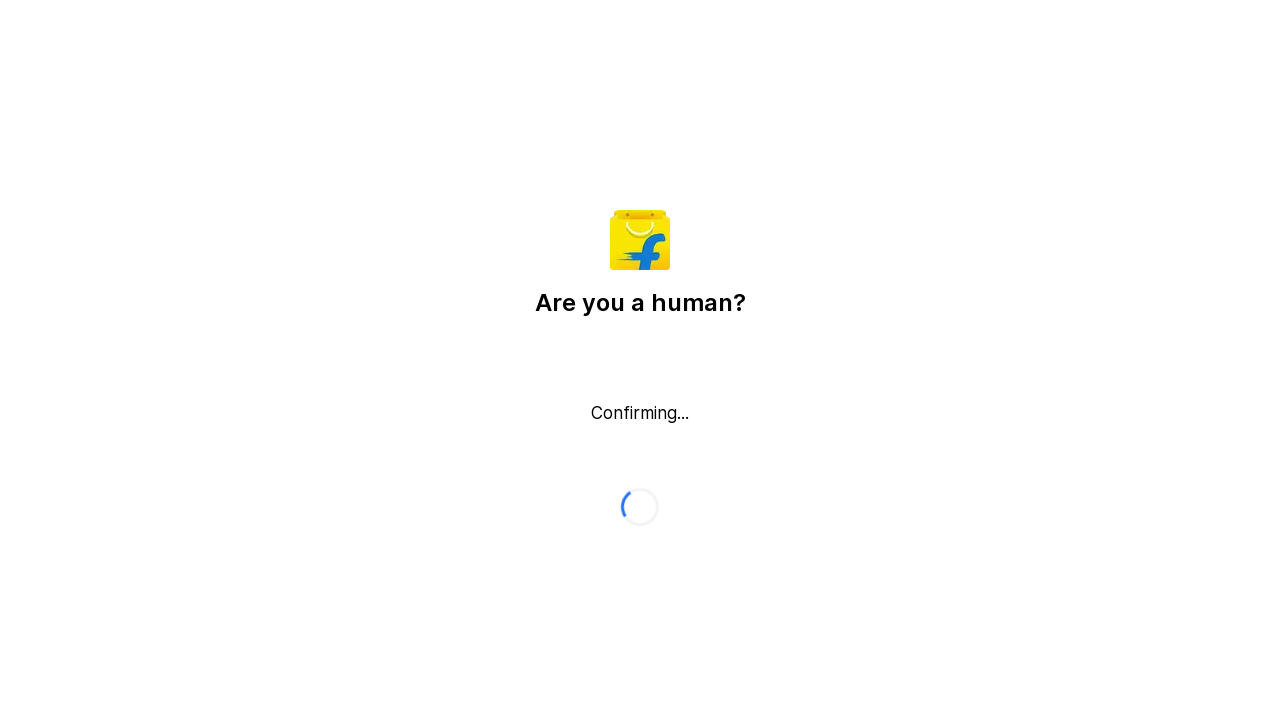

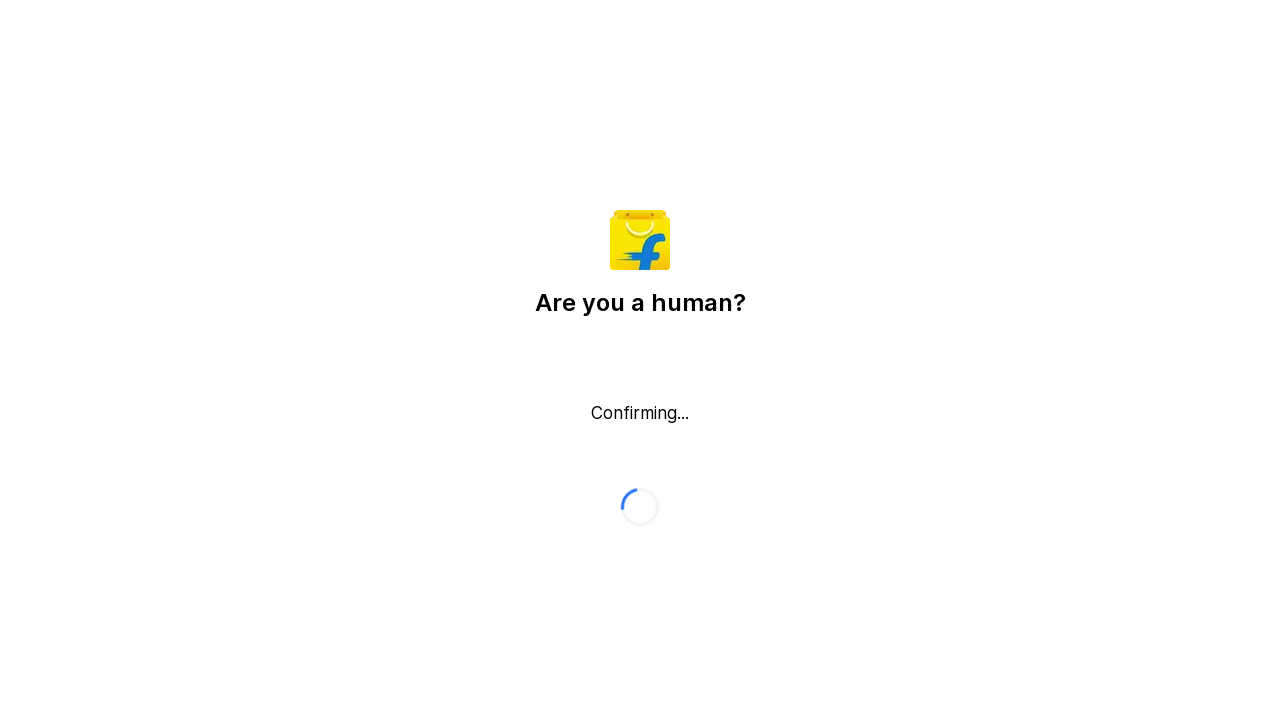